Searches GitHub for "create-react-app" and verifies that "facebook/create-react-app" appears as the first repository result

Starting URL: https://github.com

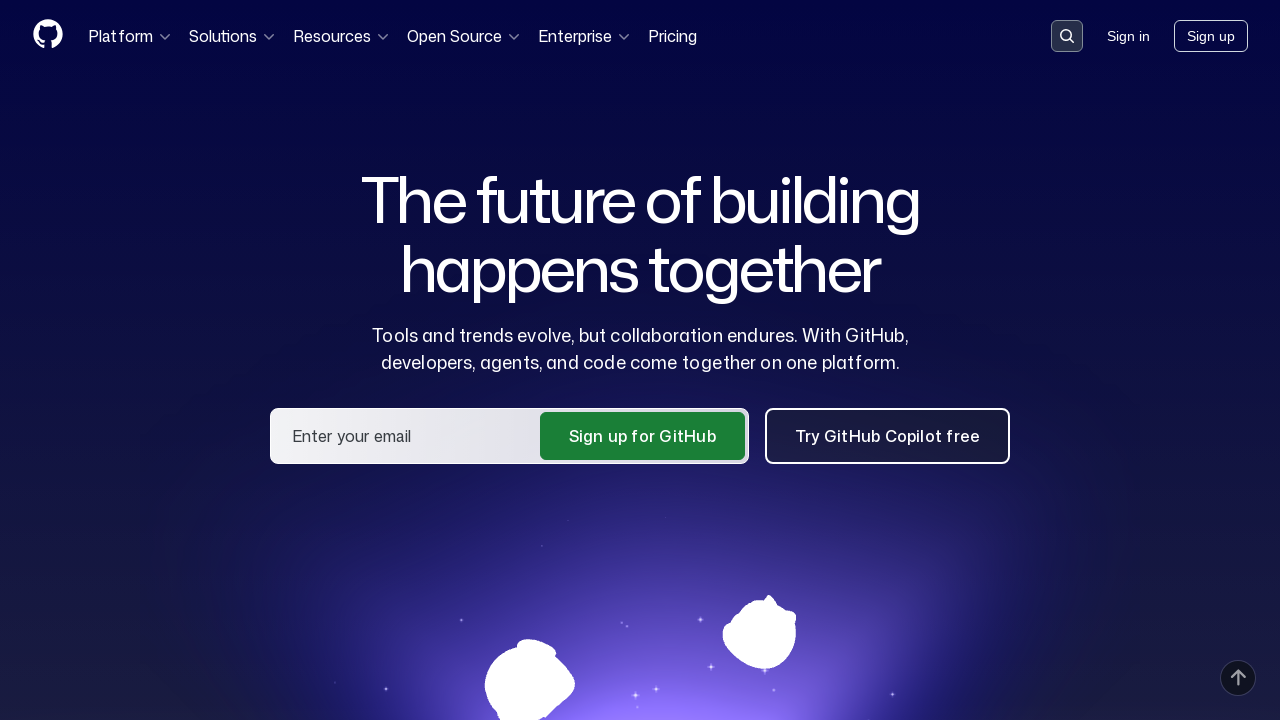

Clicked search button on GitHub landing page at (1067, 36) on button[data-target='qbsearch-input.inputButton']
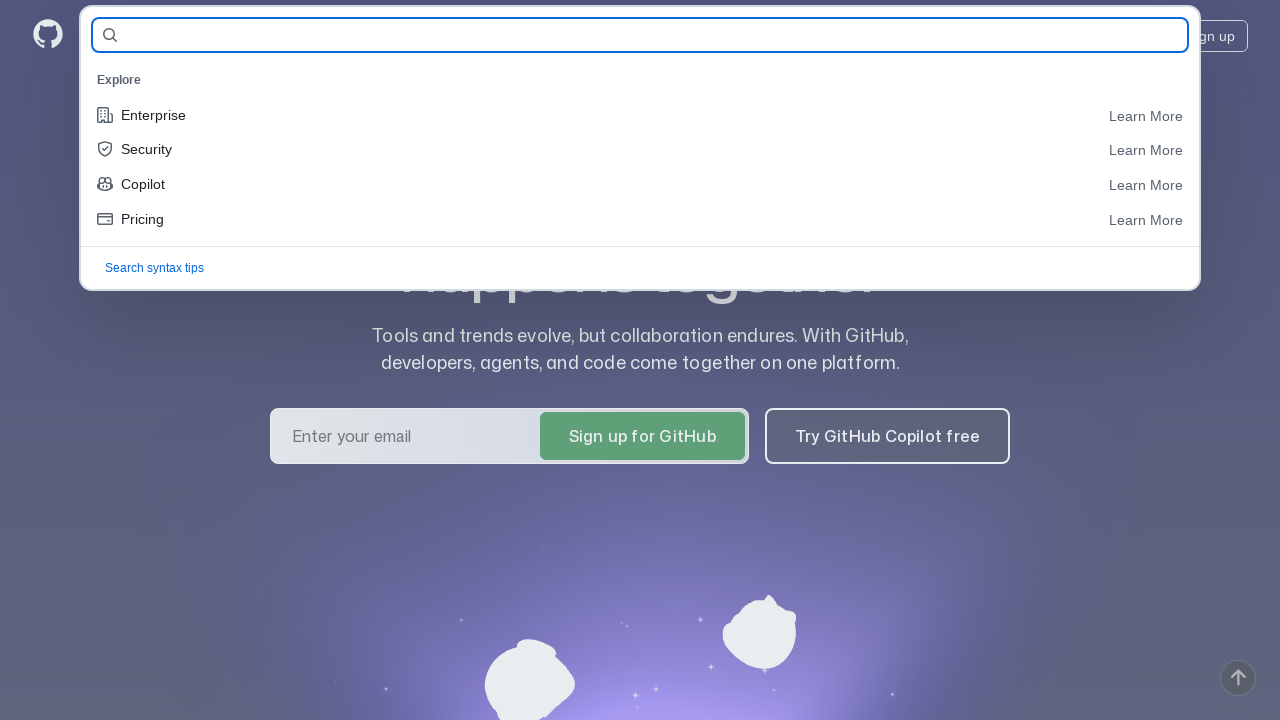

Filled search input with 'create-react-app' on input[name='query-builder-test']
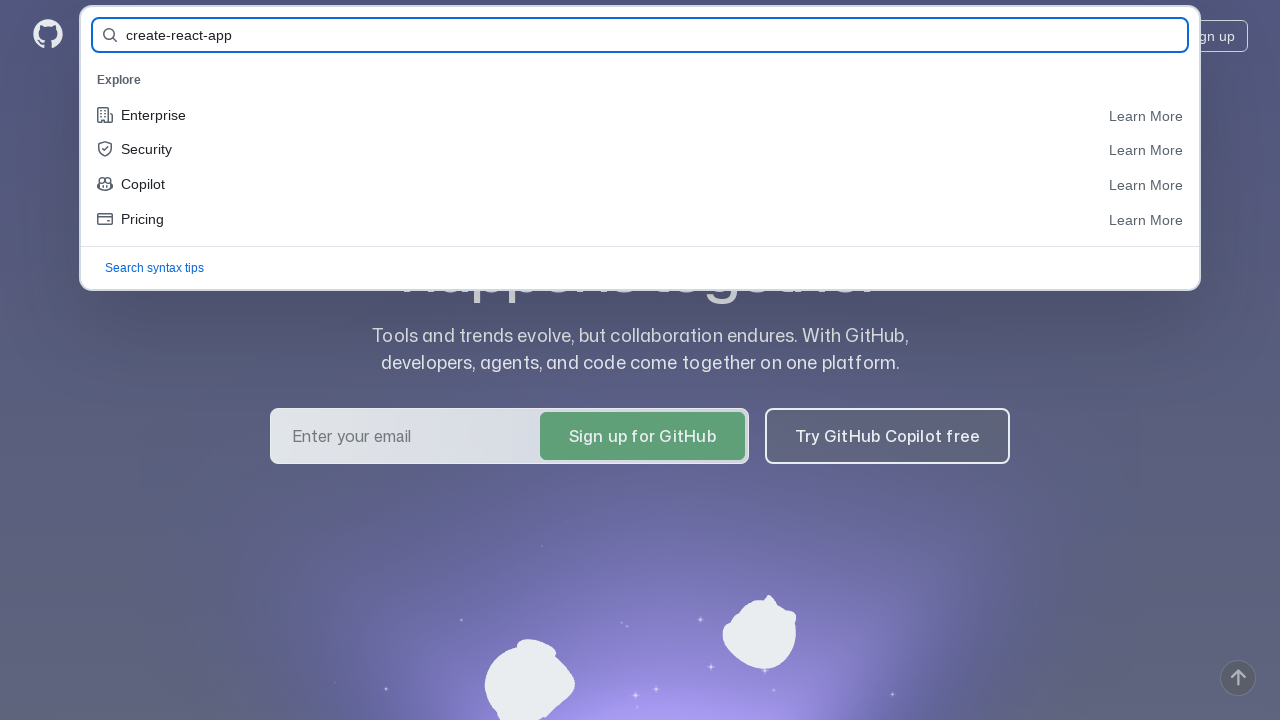

Pressed Enter to submit search
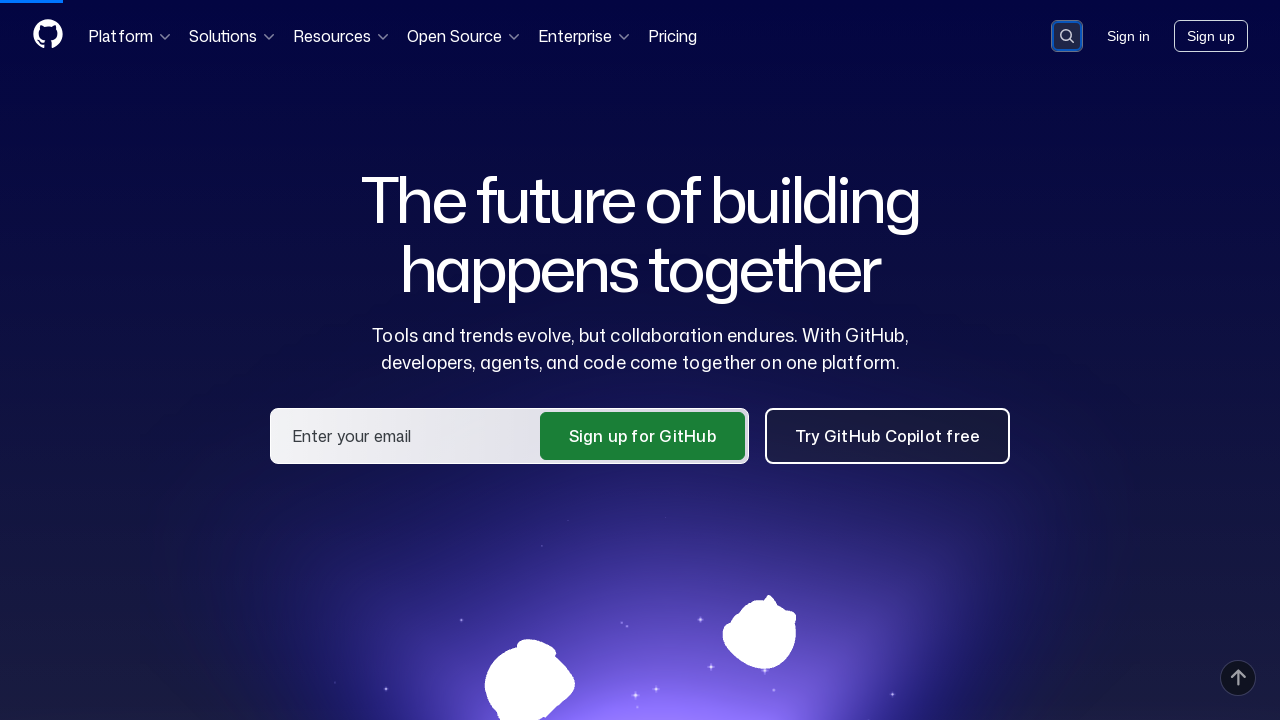

Search results loaded successfully
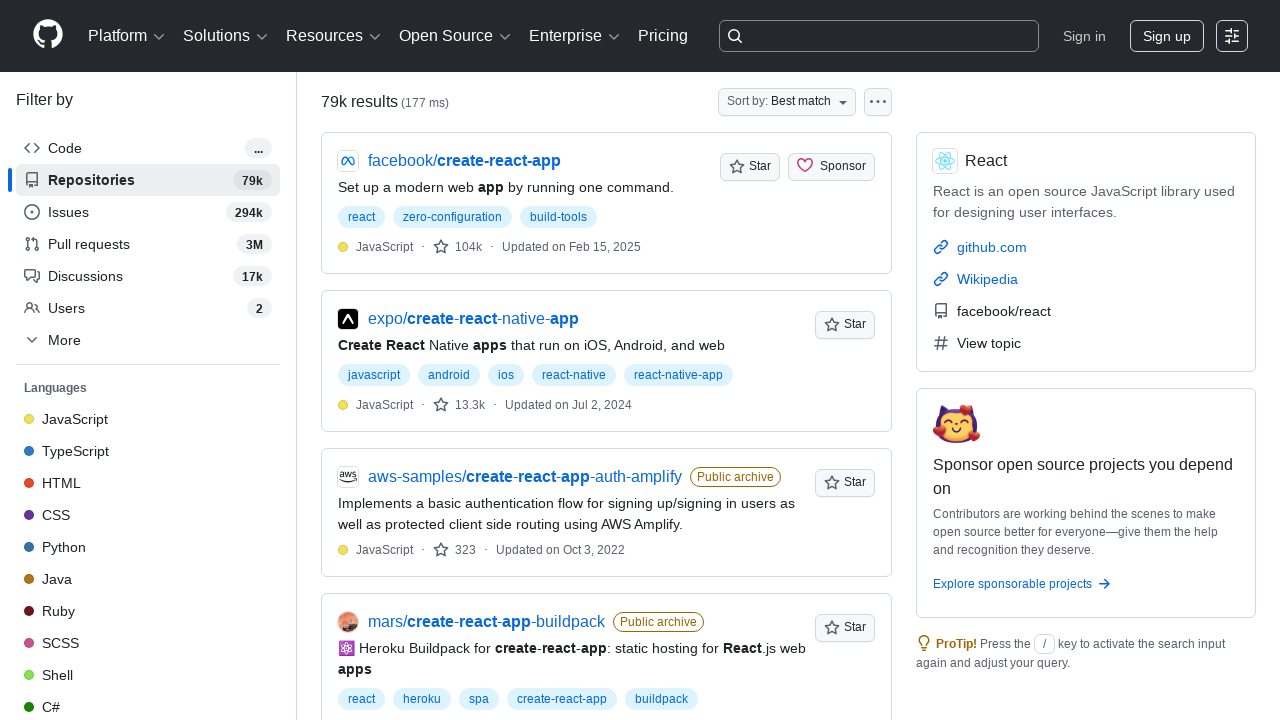

Located first search result element
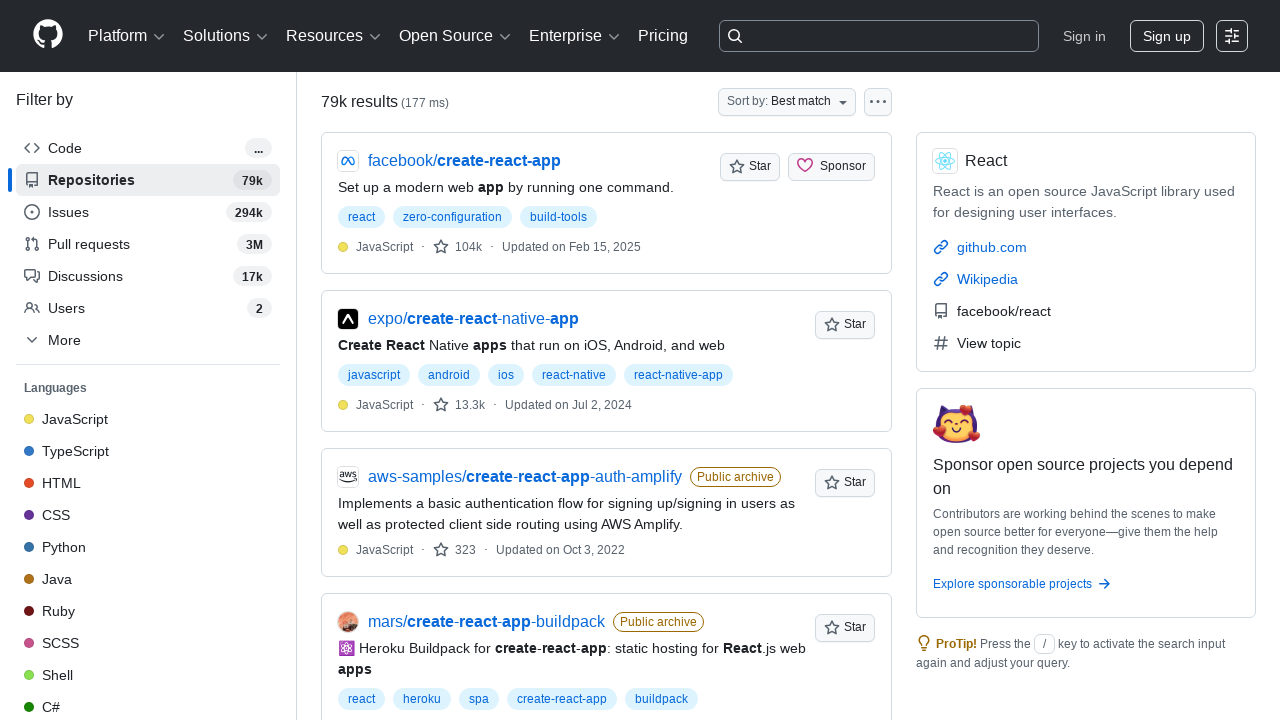

First result element is ready; verified facebook/create-react-app appears as first repository result
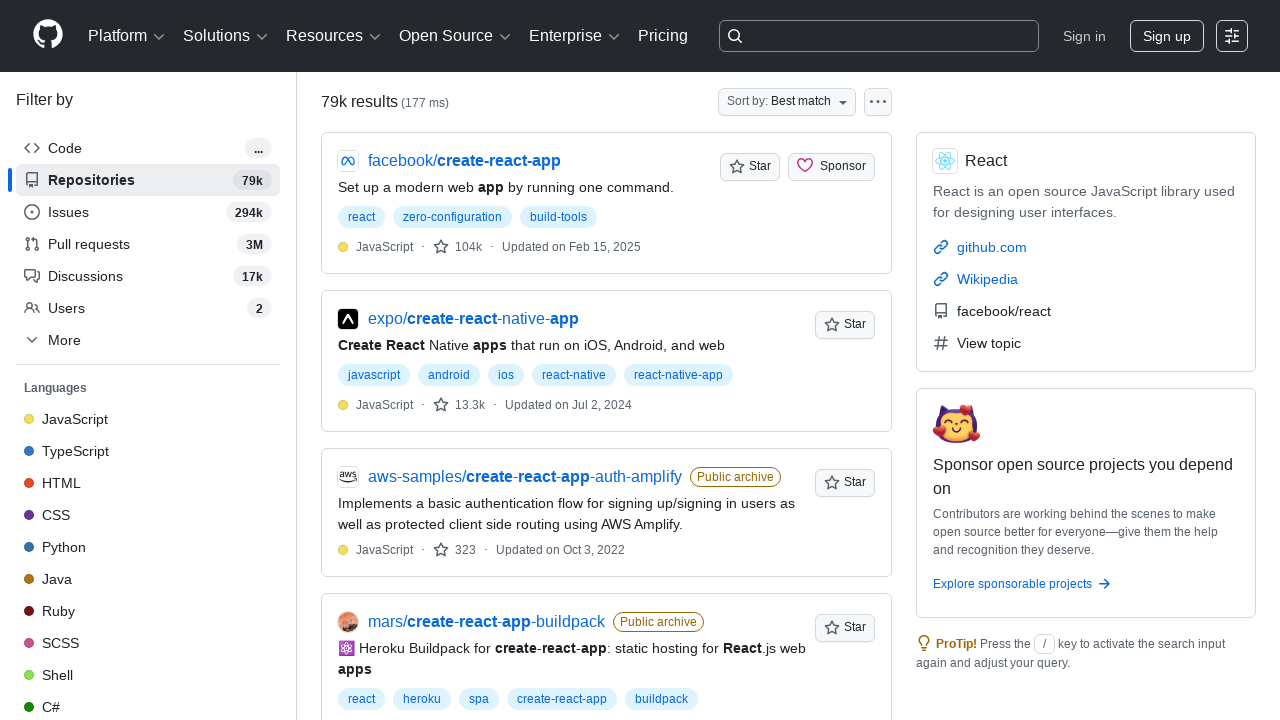

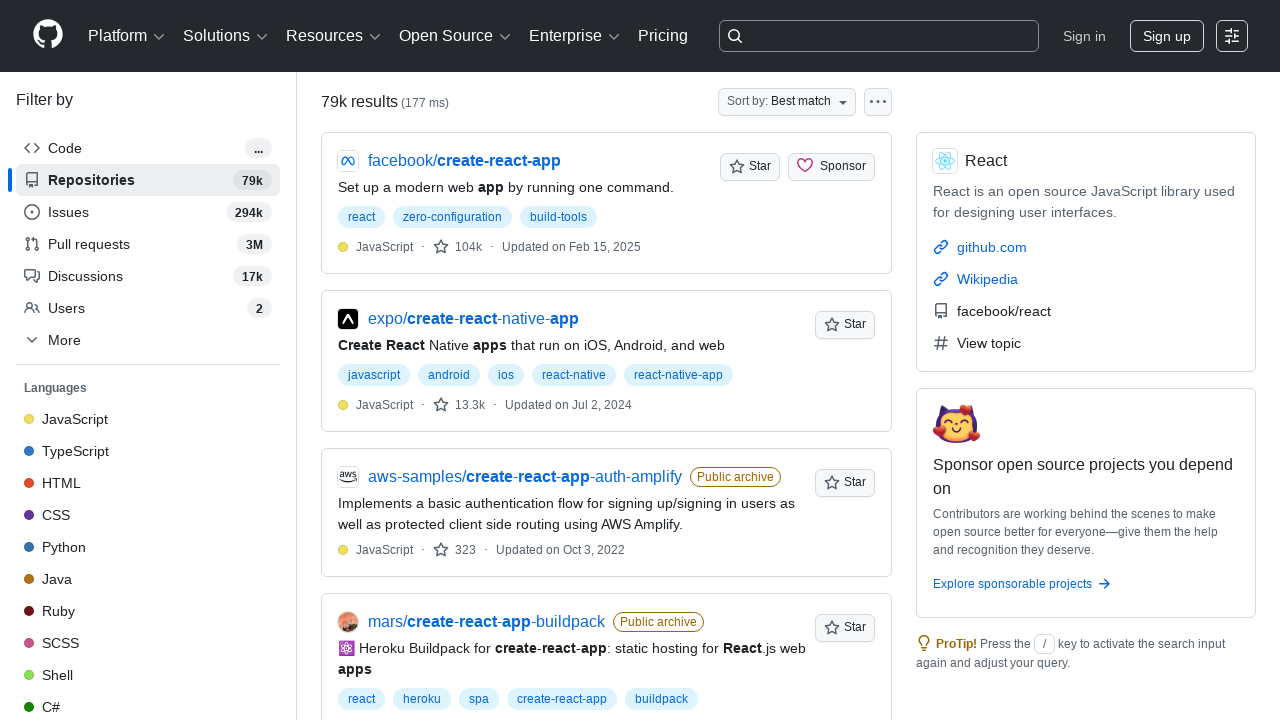